Tests A/B test opt-out by first adding an opt-out cookie on the homepage, then navigating to the A/B test page and verifying the opted-out state.

Starting URL: http://the-internet.herokuapp.com

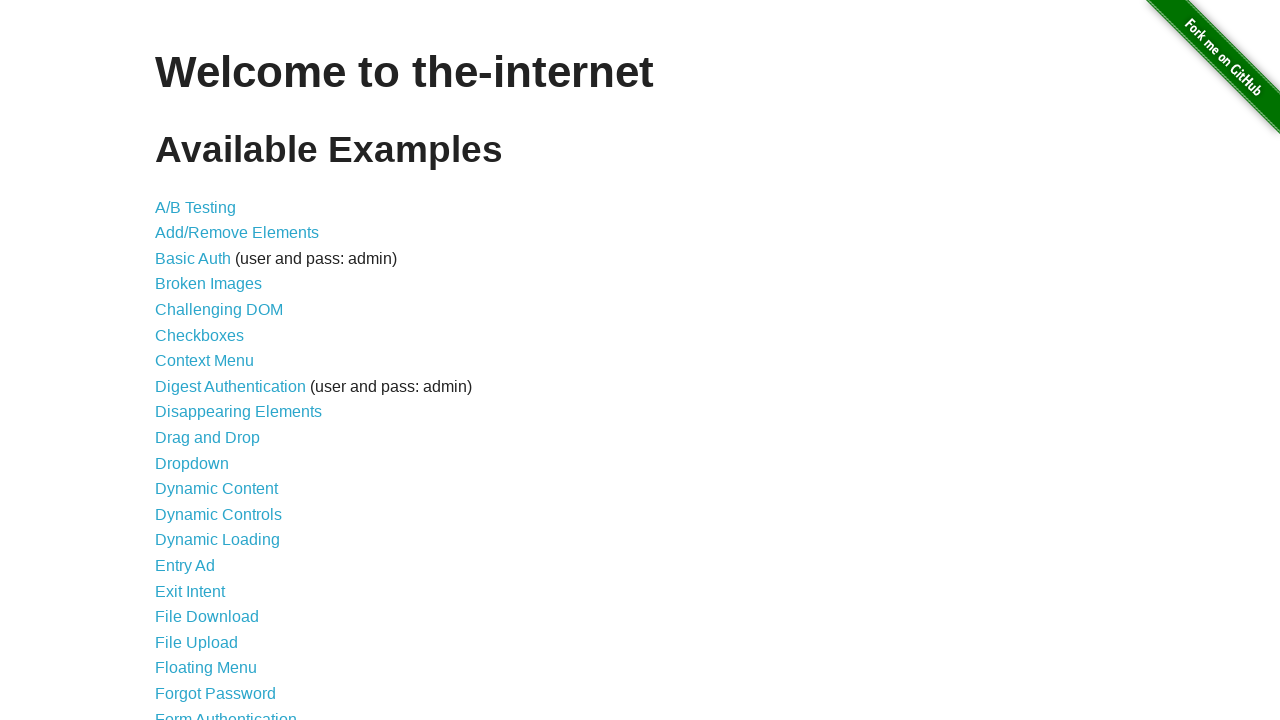

Added optimizelyOptOut cookie set to 'true' on homepage
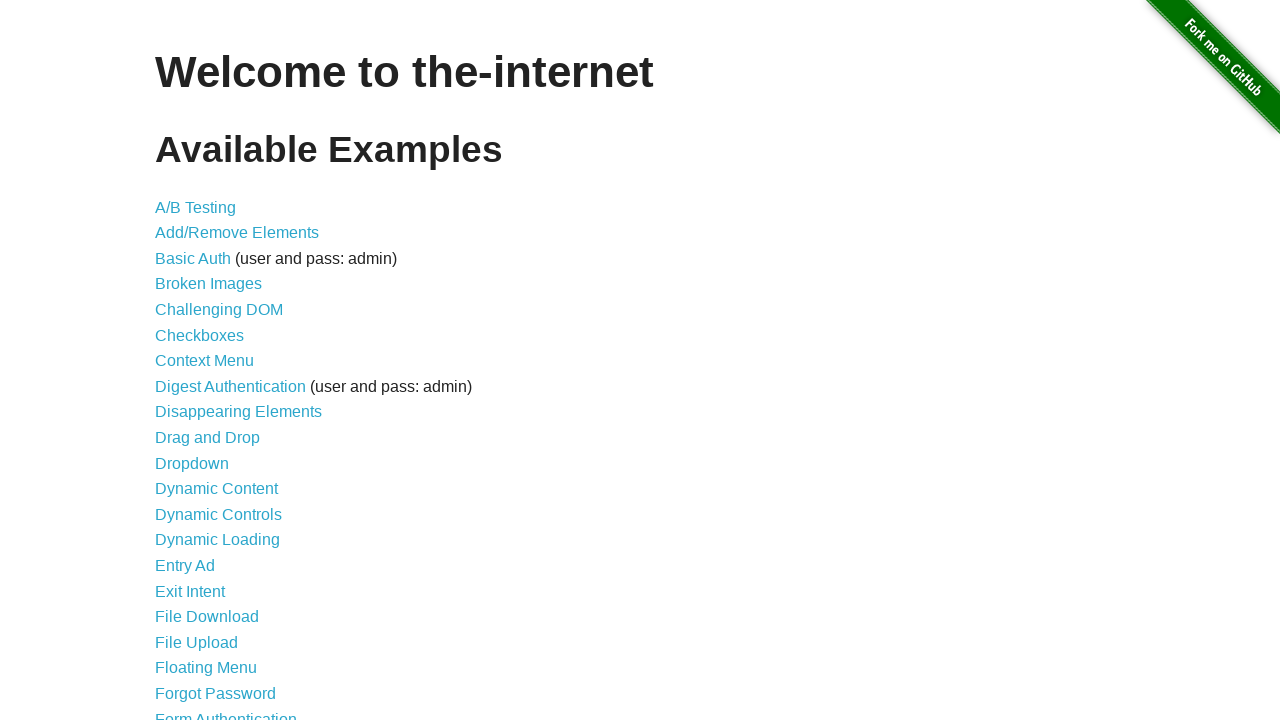

Navigated to A/B test page
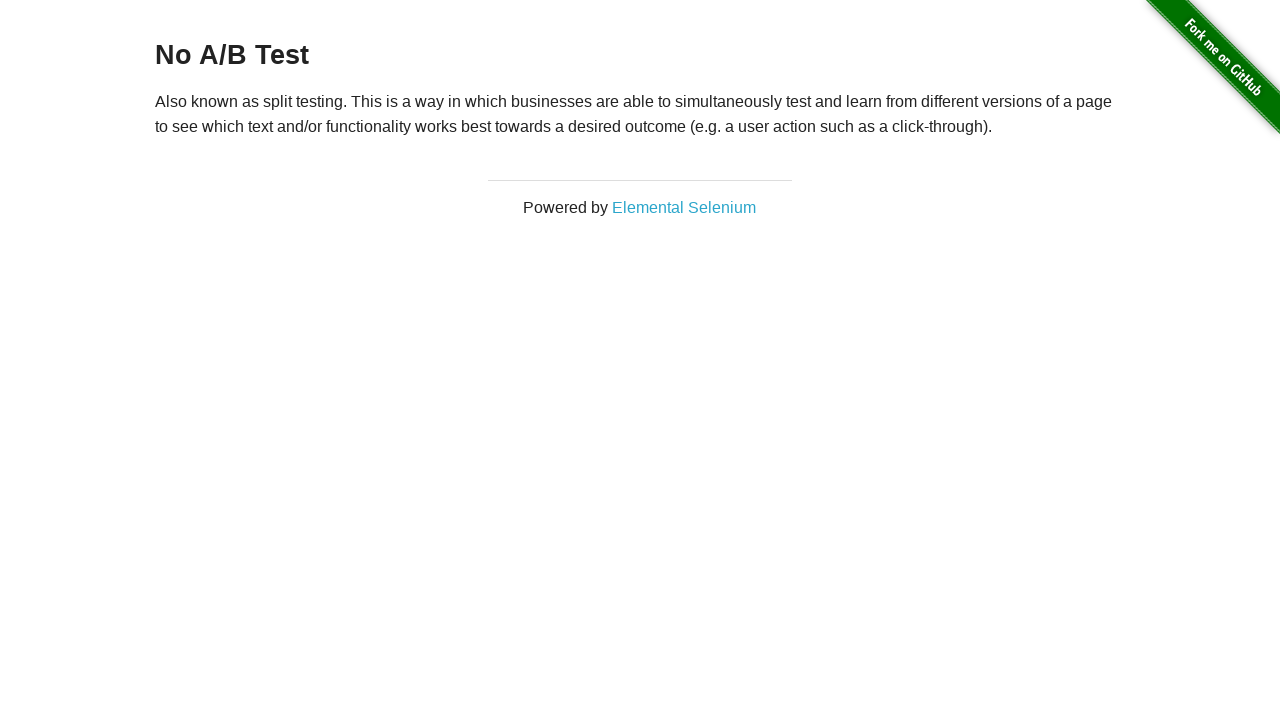

Retrieved heading text from page
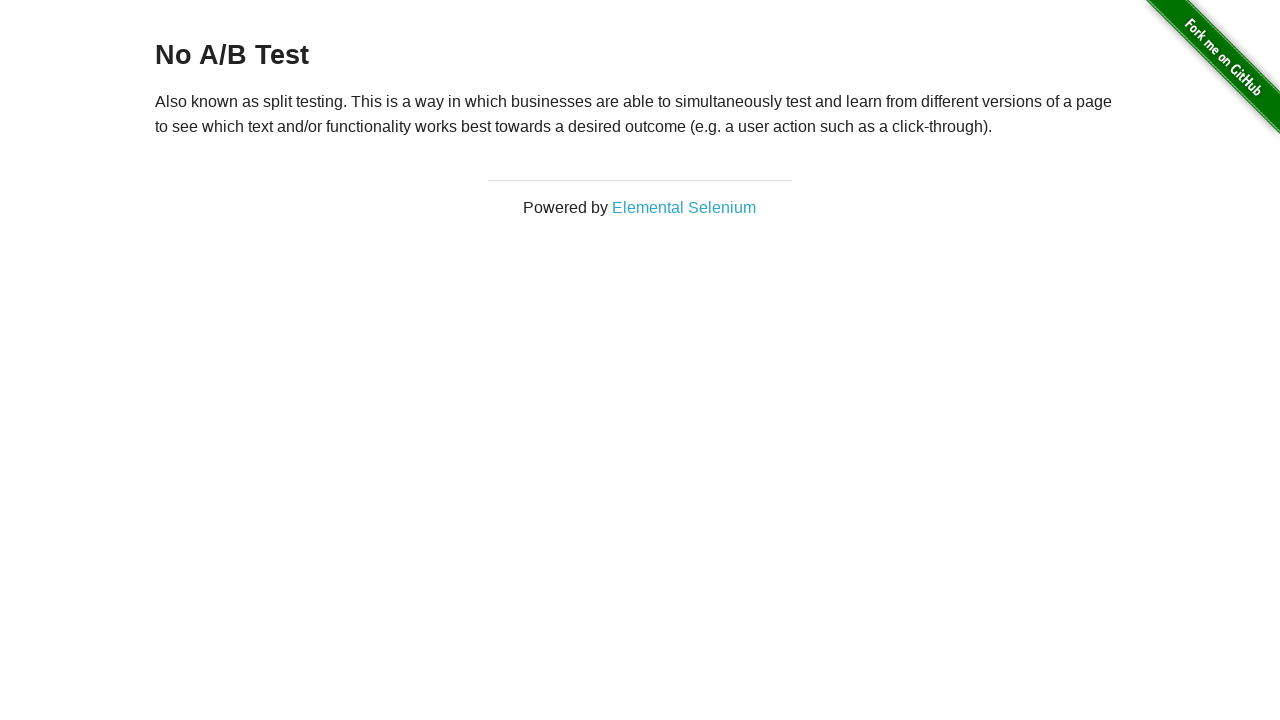

Verified heading displays 'No A/B Test' indicating opted-out state
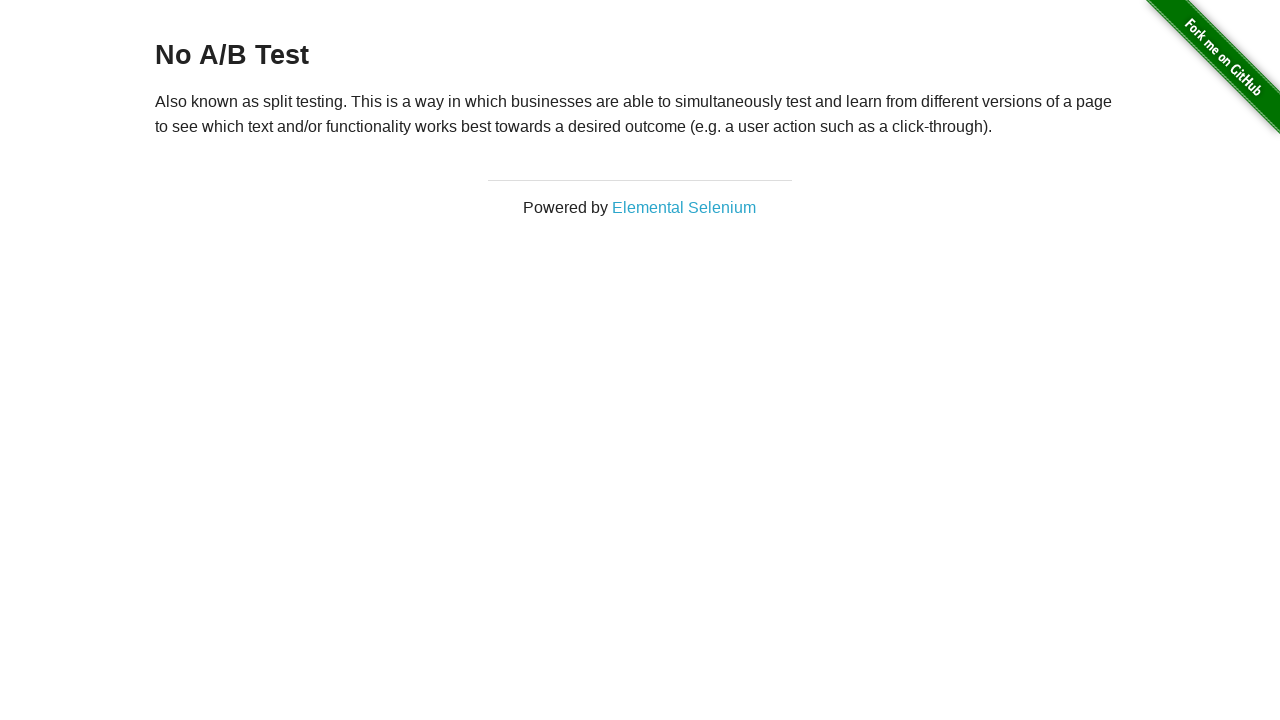

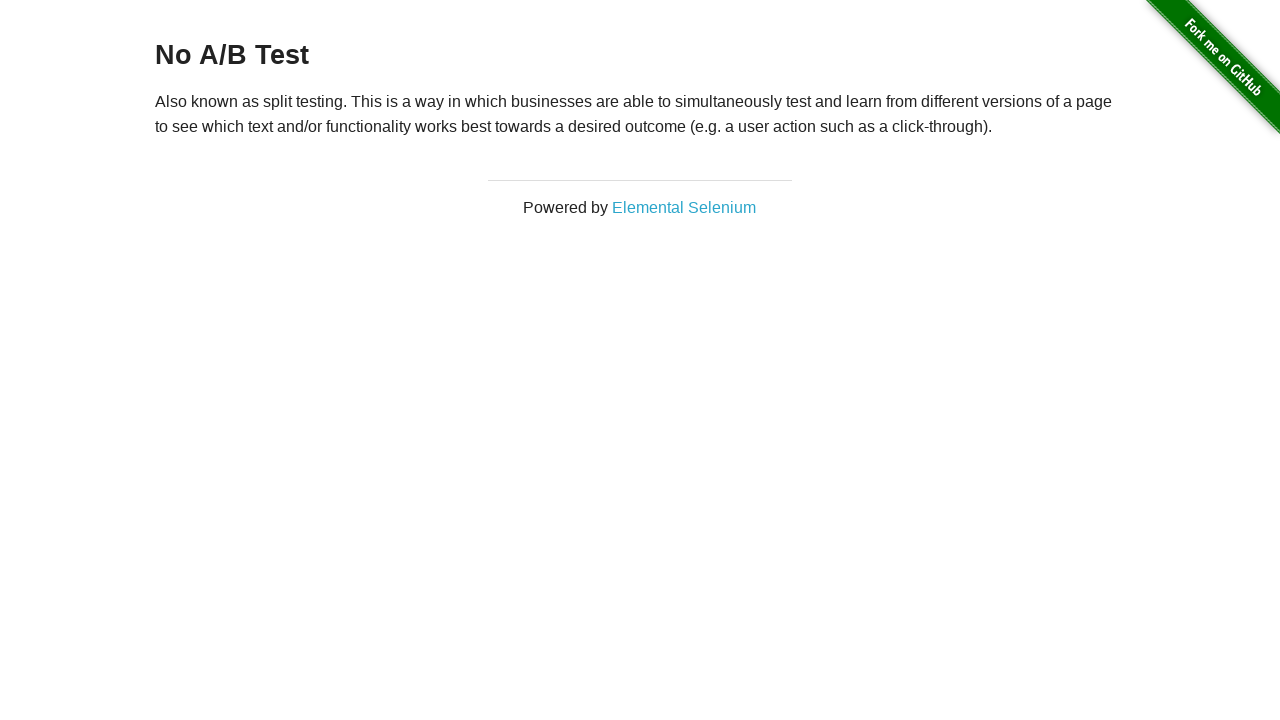